Tests unsuccessful login flow on UI testing playground by filling username with wrong password and verifying error message appears

Starting URL: http://uitestingplayground.com/sampleapp

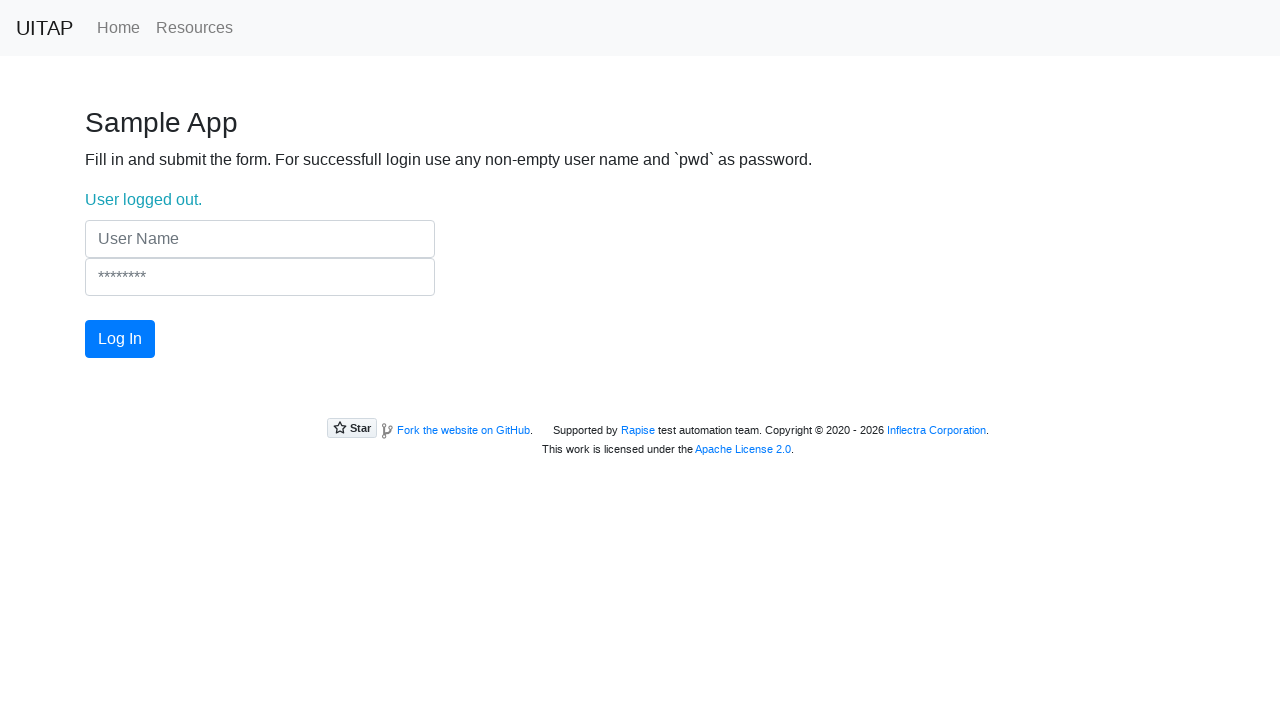

Filled username field with 'John' on input[placeholder="User Name"]
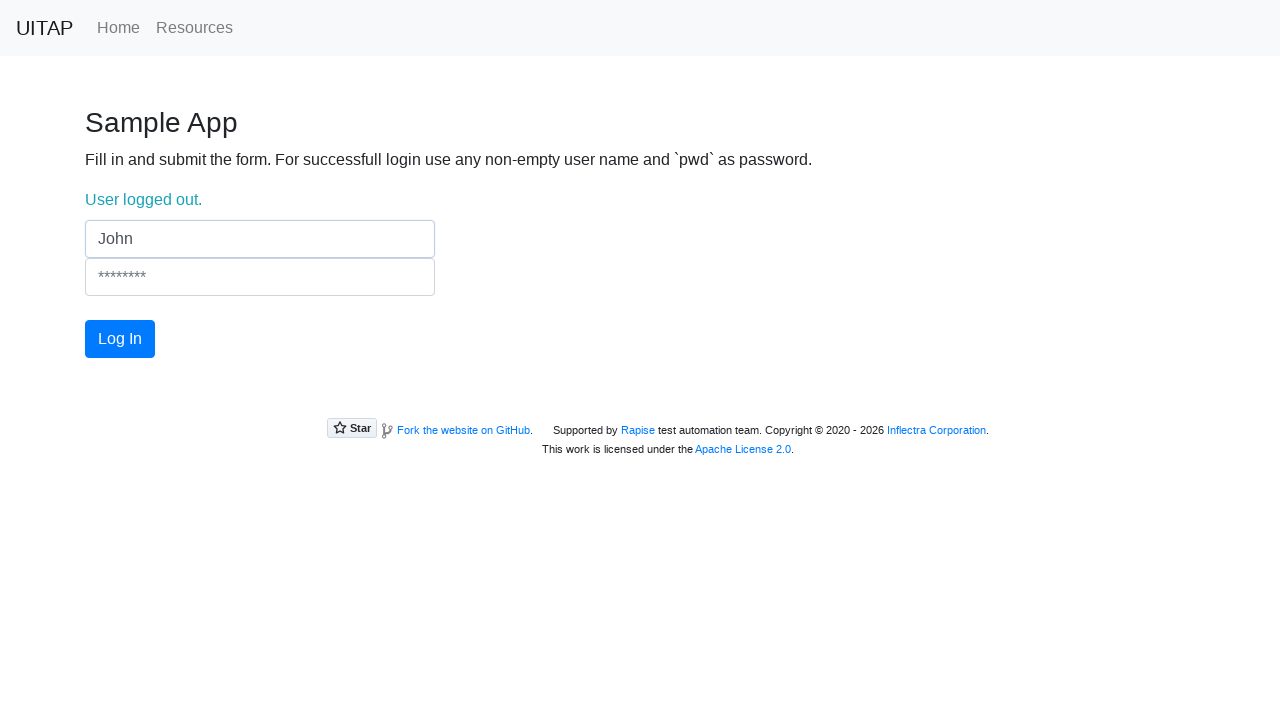

Filled password field with incorrect password '123456' on input[type="password"]
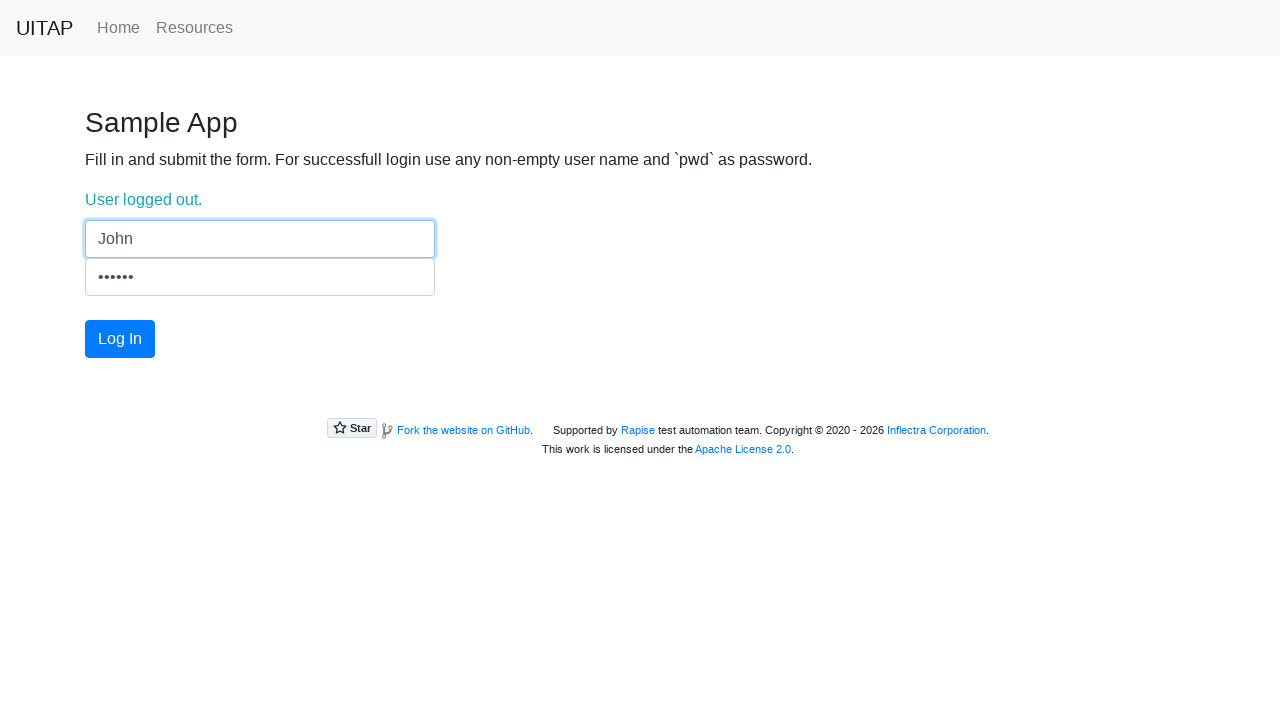

Clicked Log In button at (120, 339) on internal:role=button[name="Log In"i]
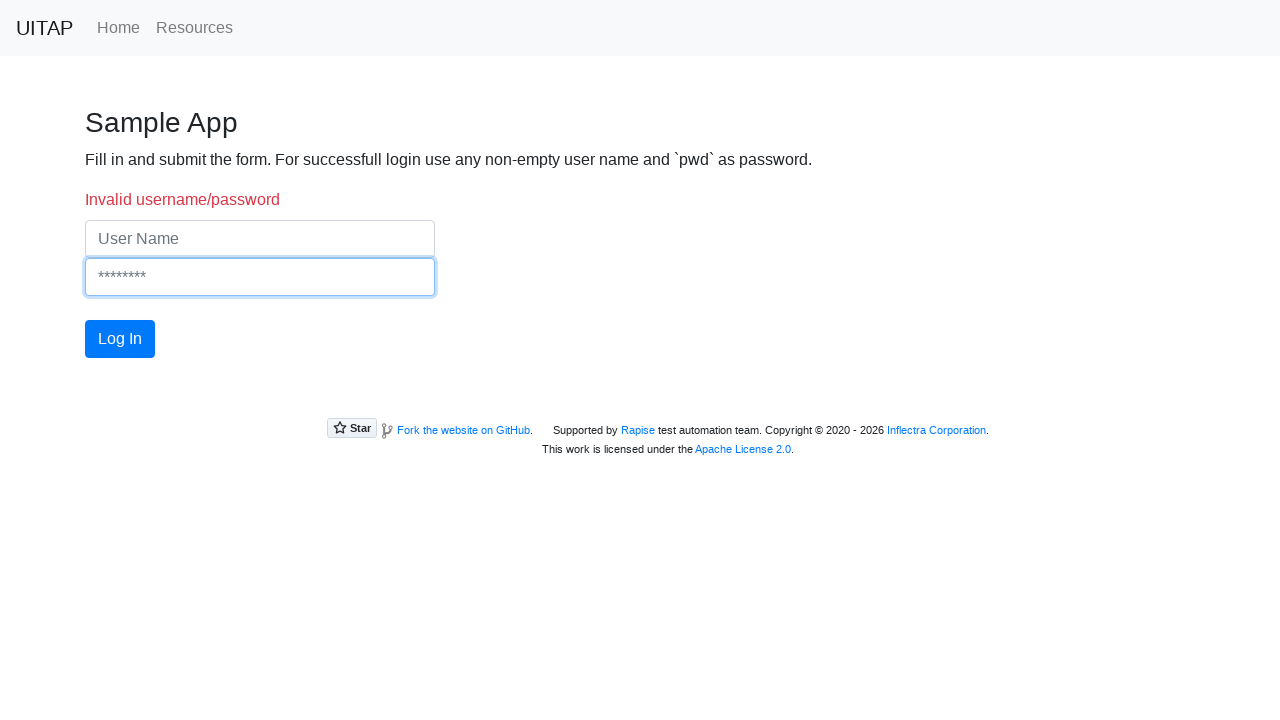

Verified error message 'Invalid username/password' appeared
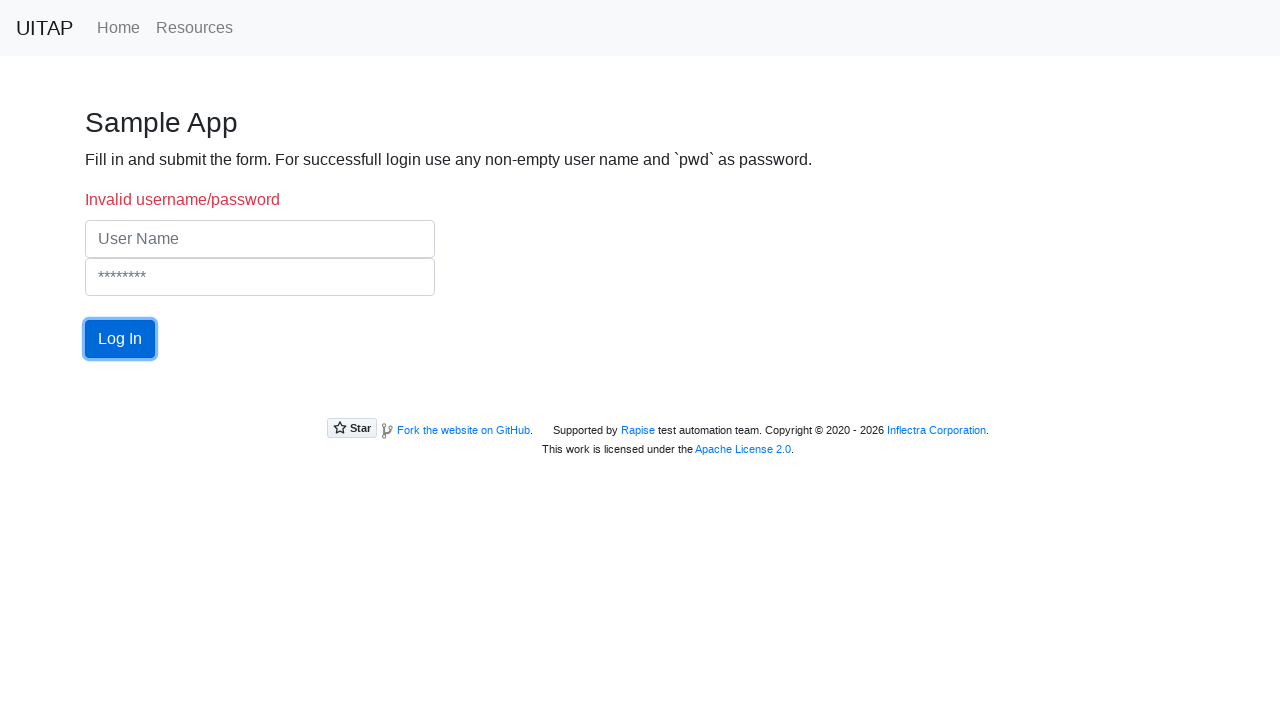

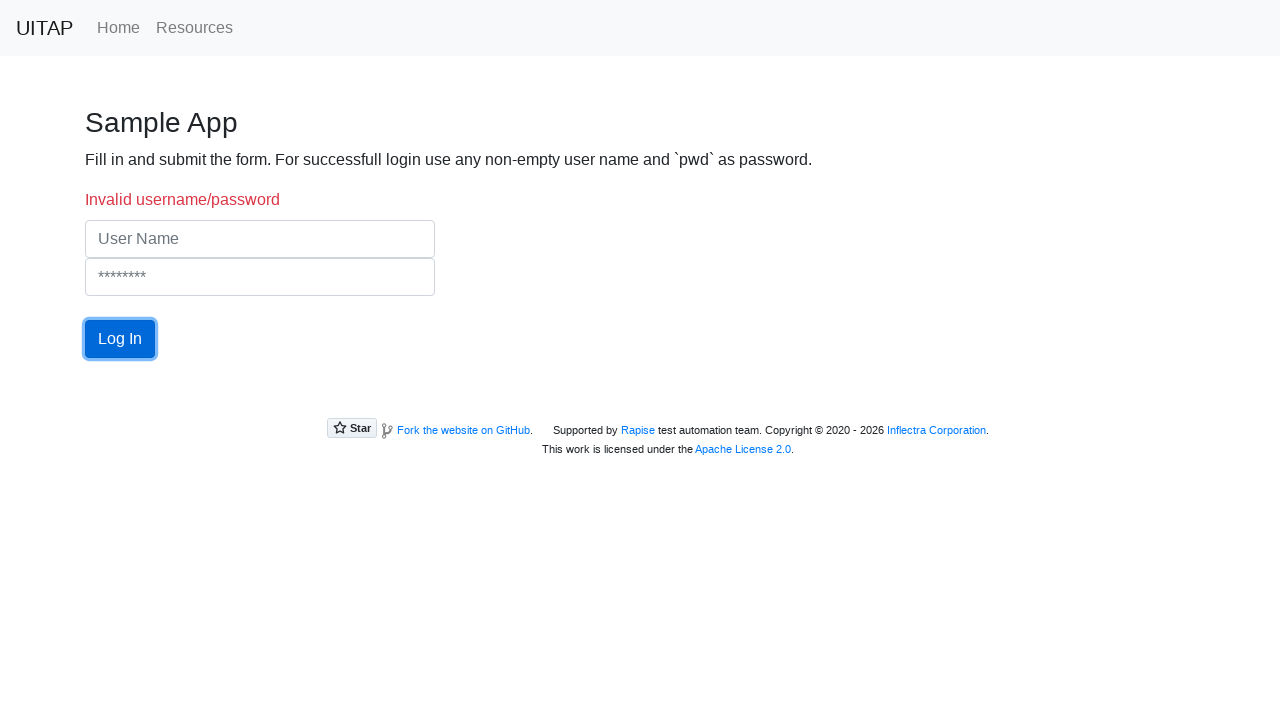